Tests opening multiple browser windows/tabs by clicking on window and tab buttons, then collects all window handles

Starting URL: https://demoqa.com/browser-windows

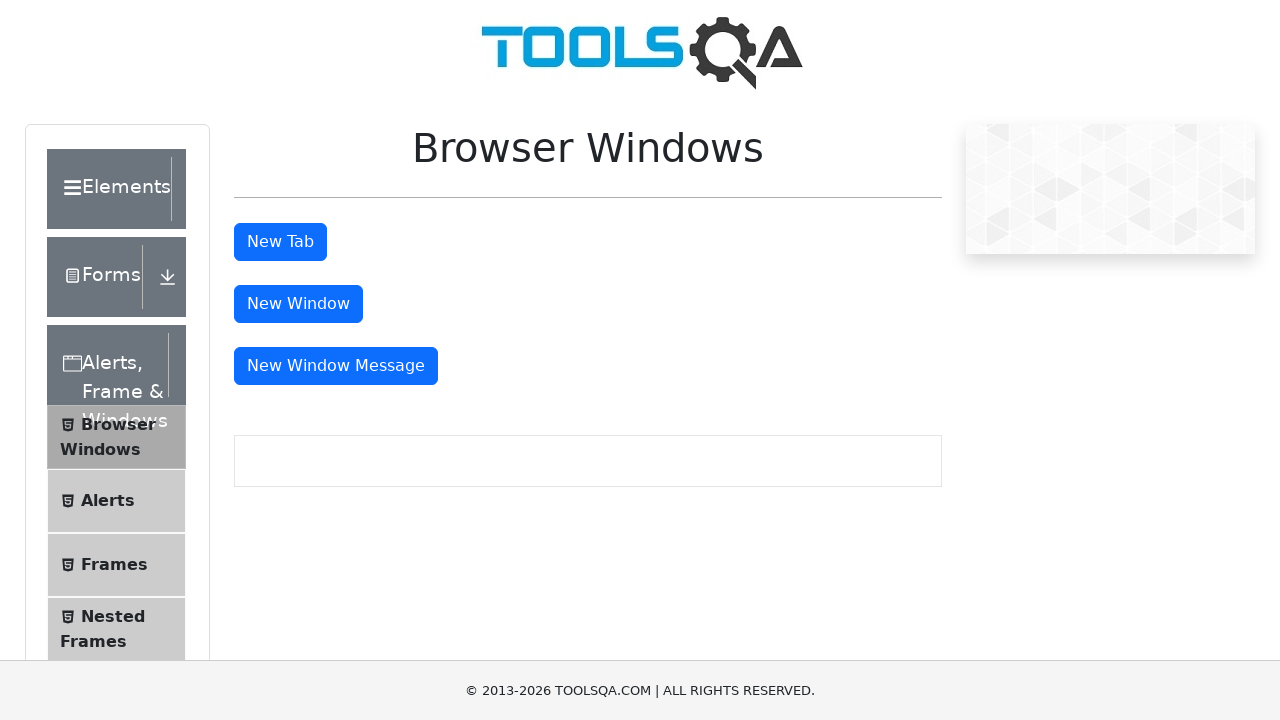

Clicked window button to open a new window at (298, 304) on #windowButton
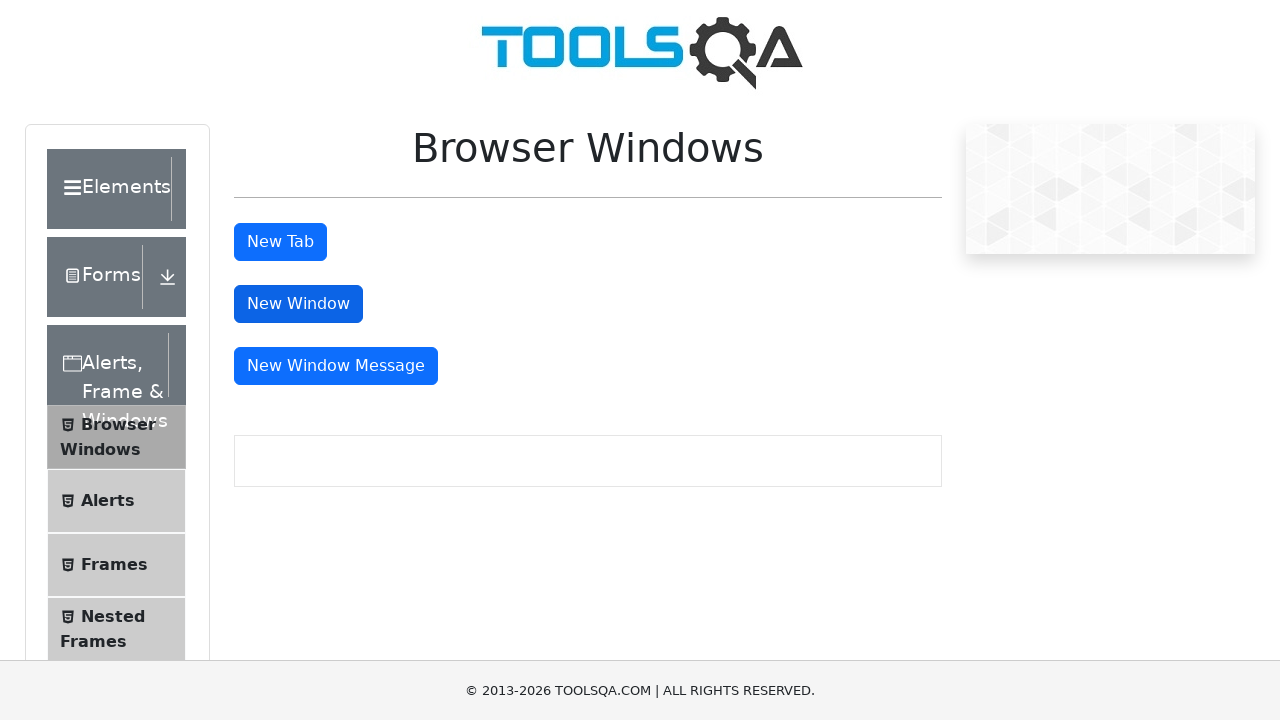

Clicked tab button to open a new tab at (280, 242) on #tabButton
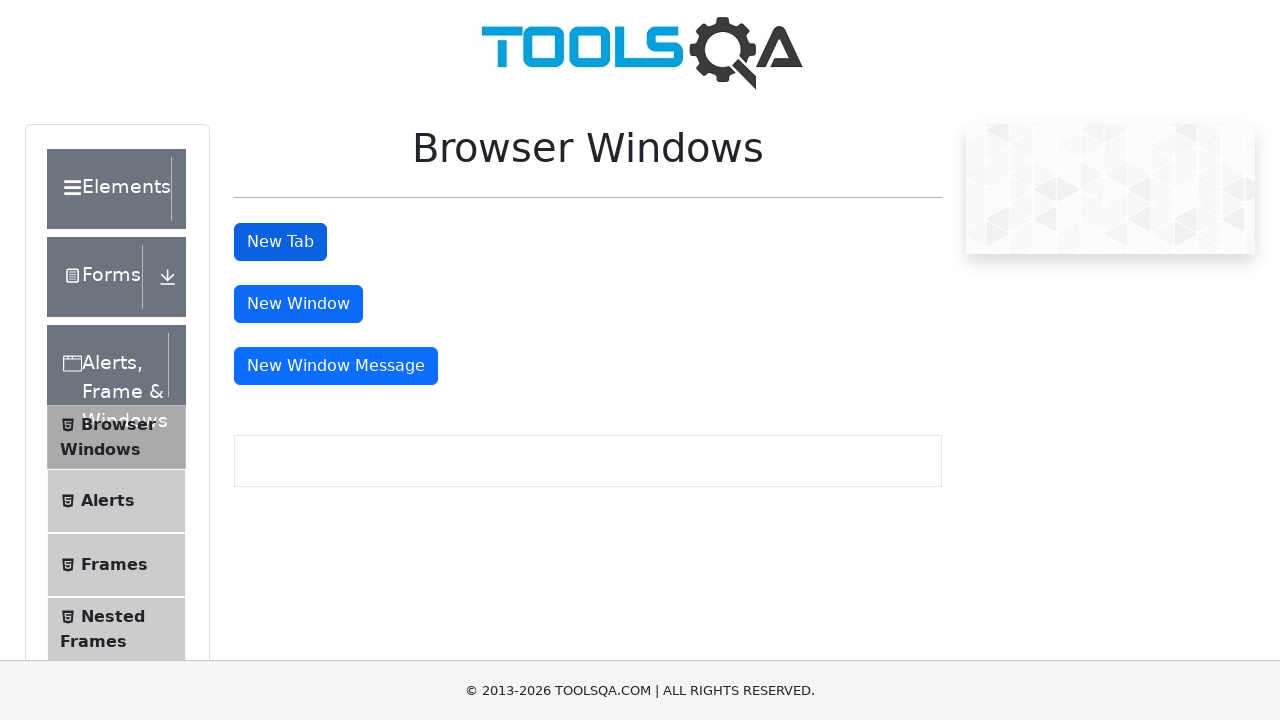

Waited 1000ms for windows/tabs to open
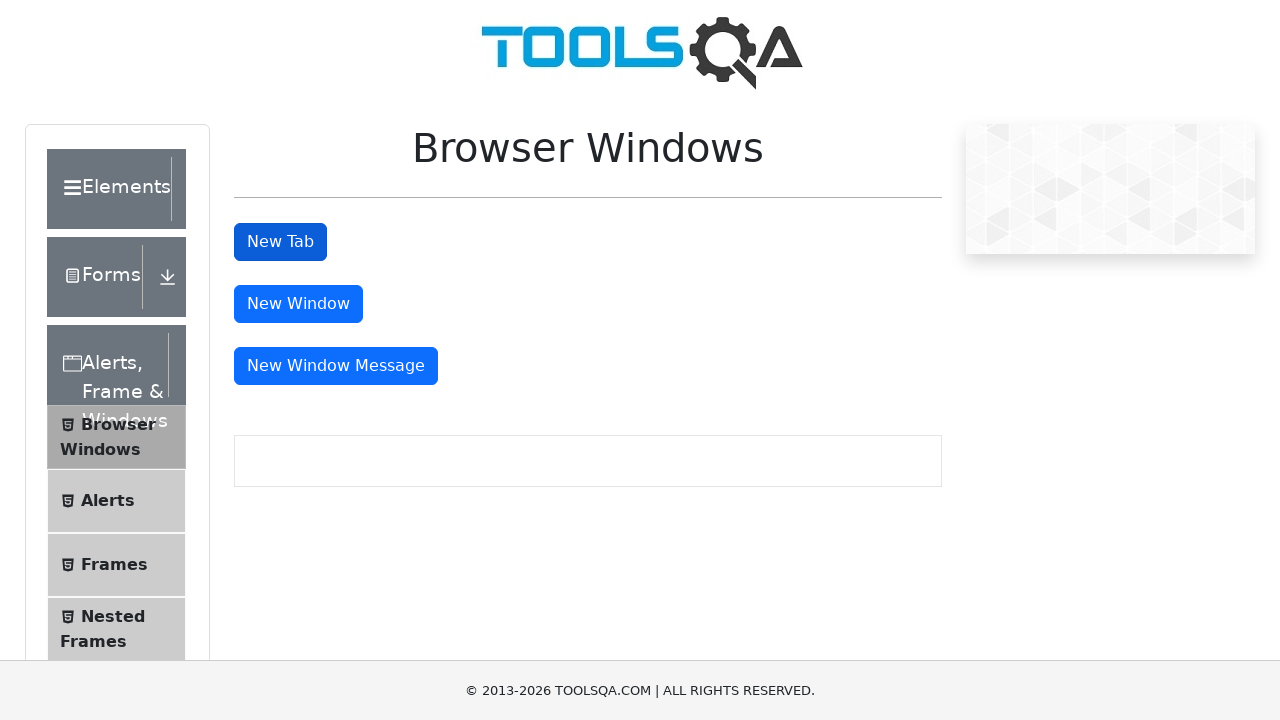

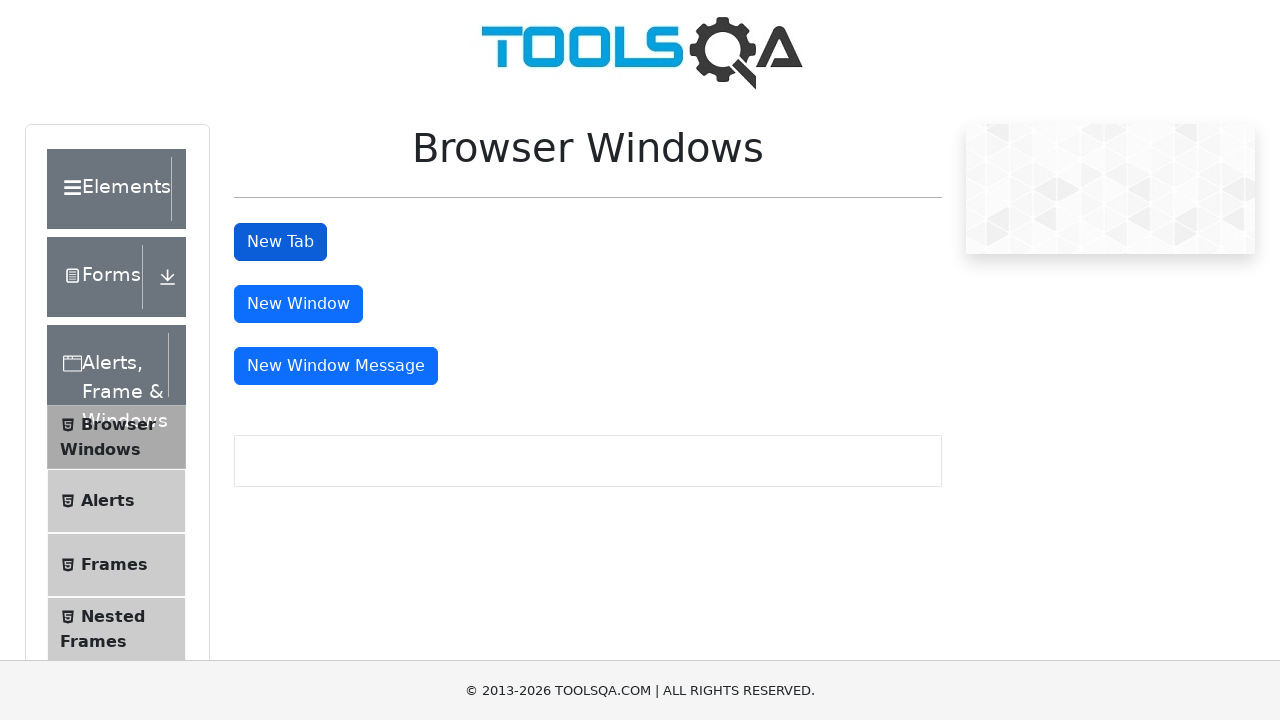